Tests file upload functionality by selecting a file using the file input element on a demo upload page

Starting URL: https://the-internet.herokuapp.com/upload

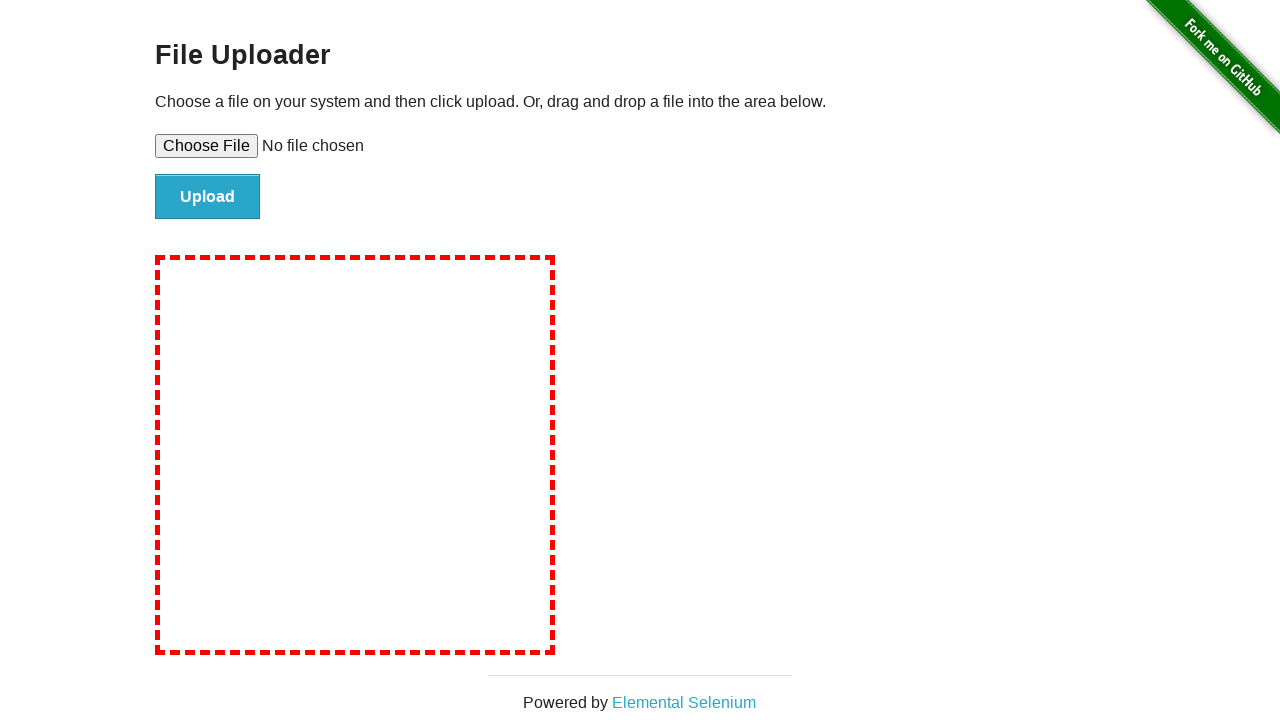

Created temporary test file for upload
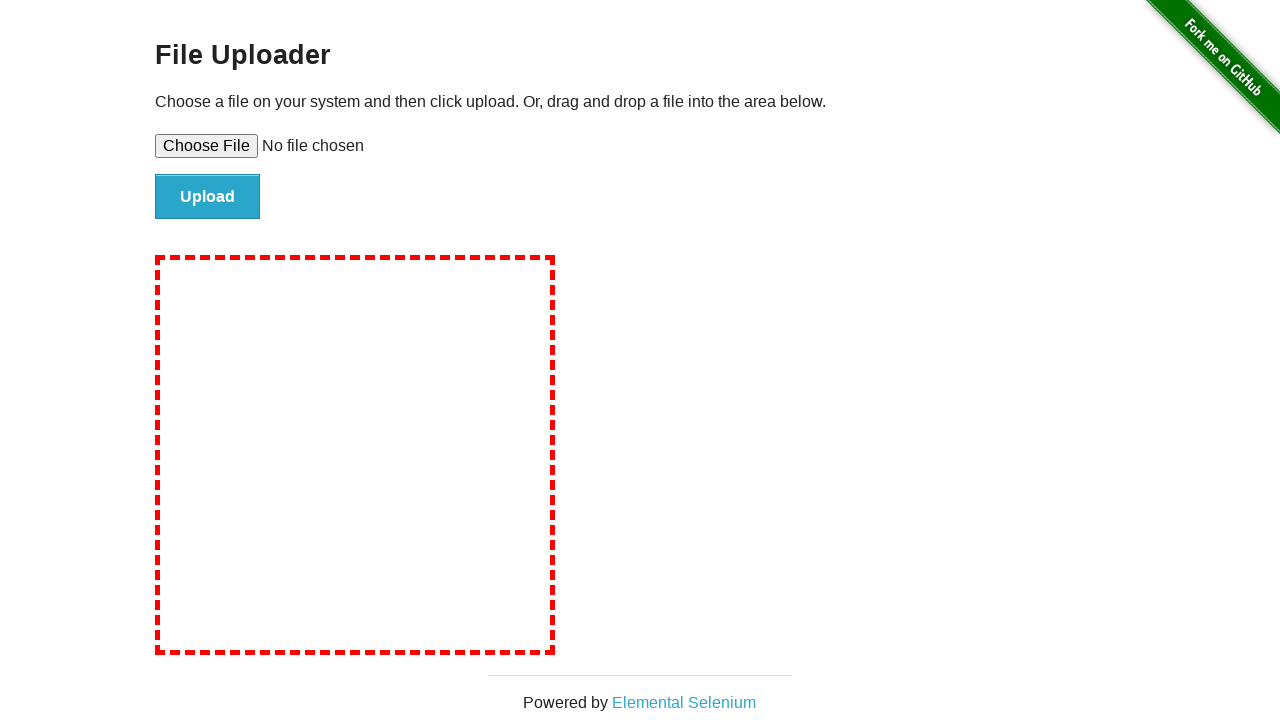

Selected test file using file input element
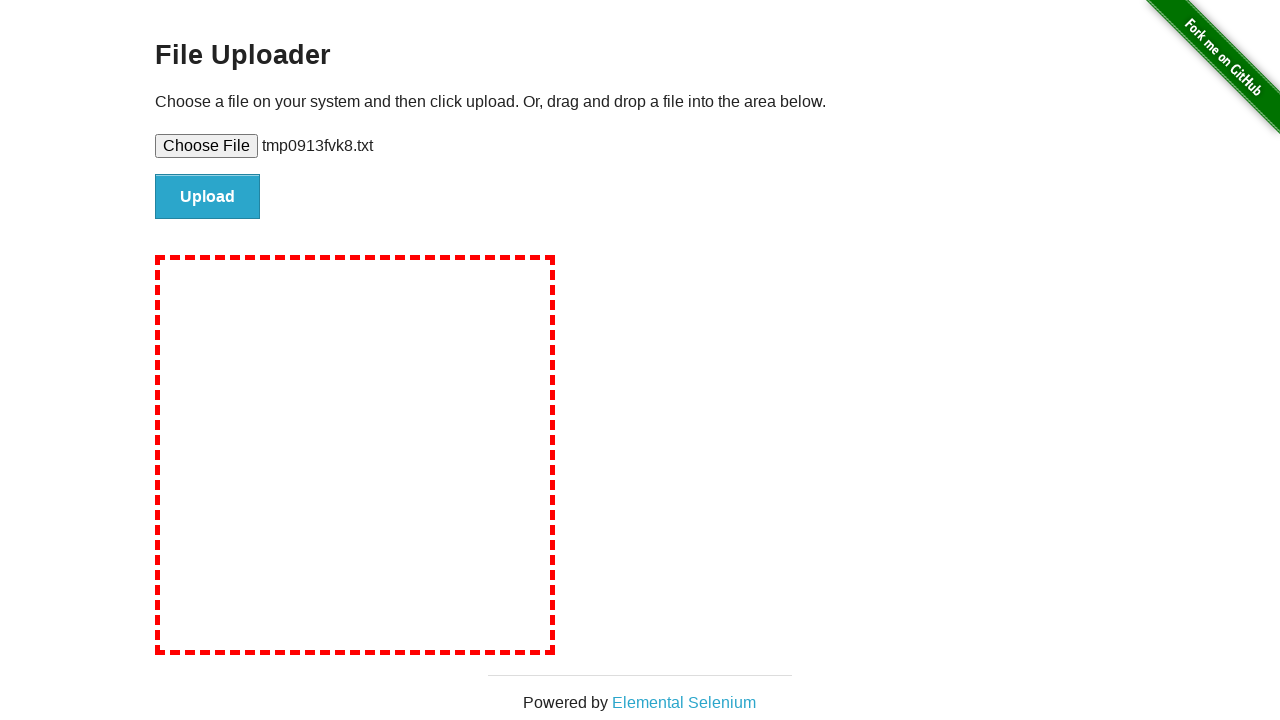

Waited for file selection to be processed
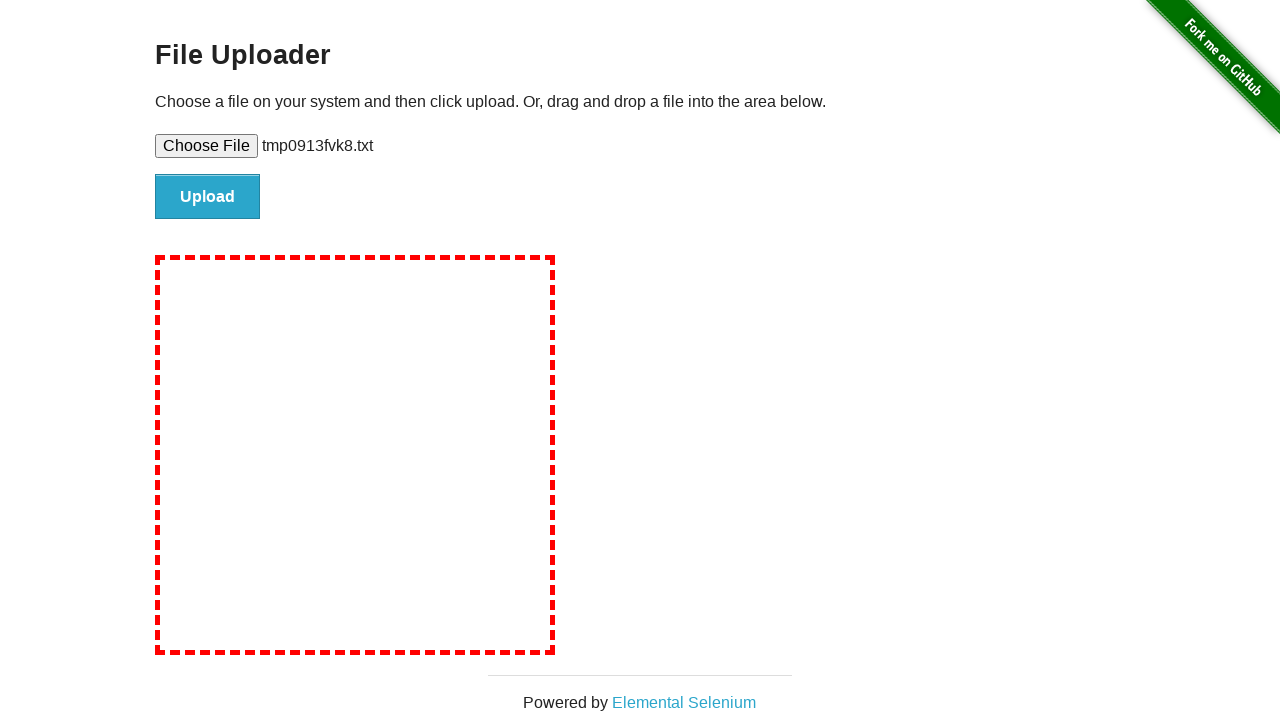

Cleaned up temporary test file
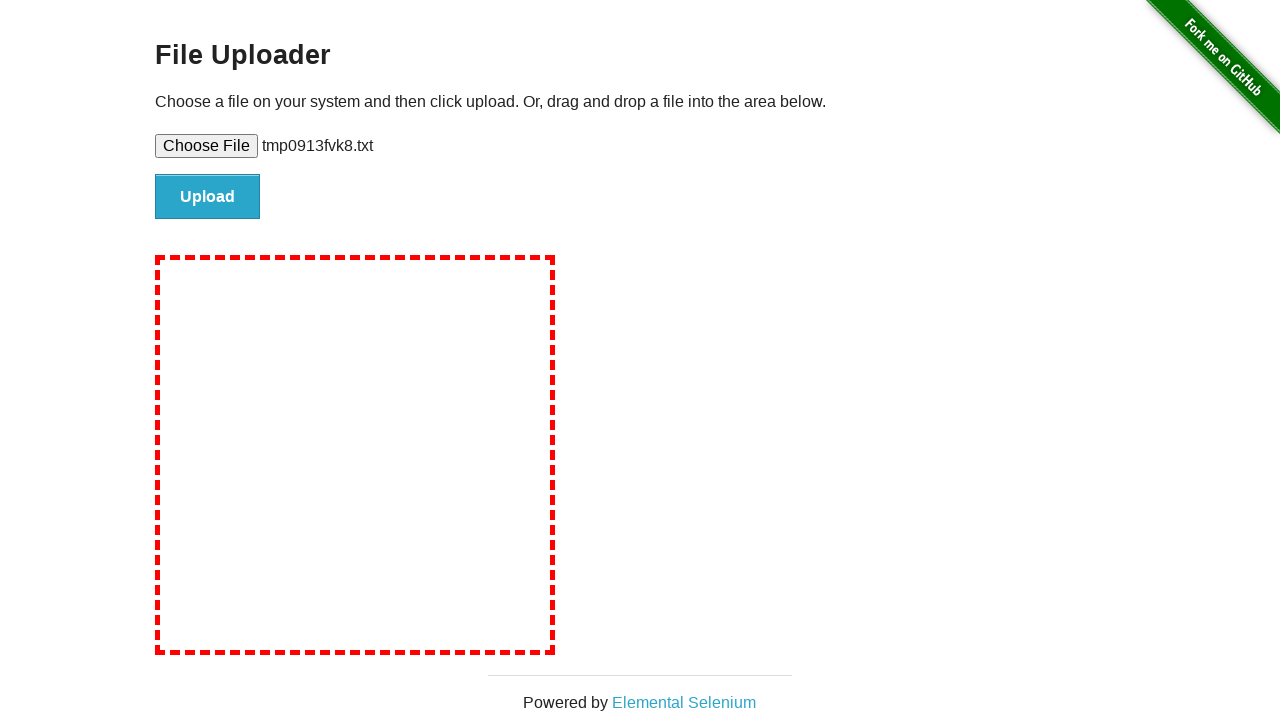

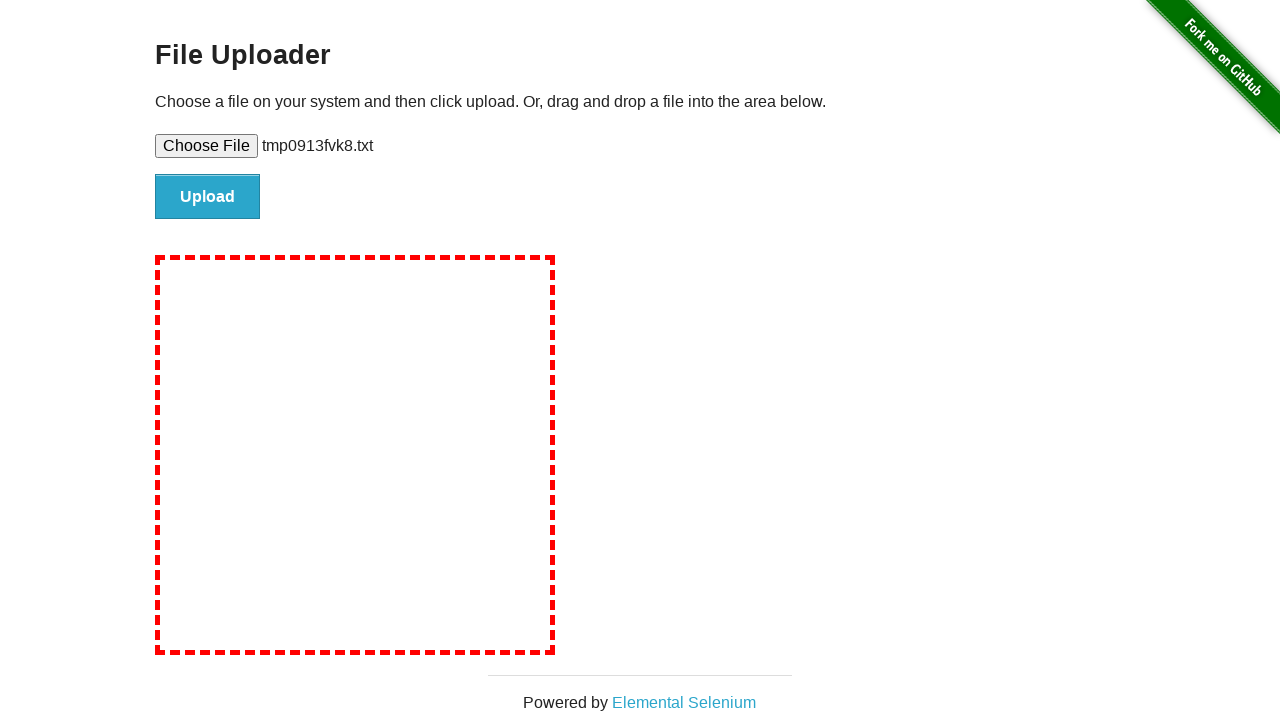